Navigates to an e-commerce site, hovers over My Account menu and clicks on Register option to access the registration page

Starting URL: https://ecommerce-playground.lambdatest.io/

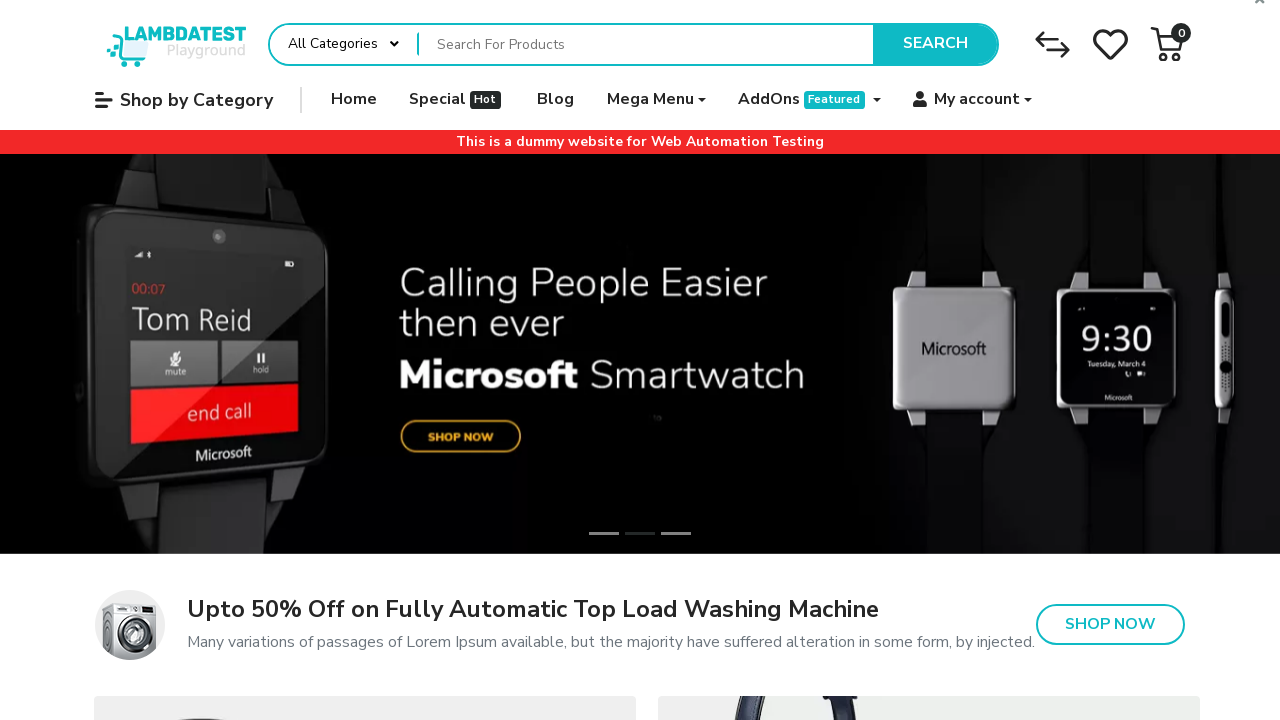

Hovered over My Account menu item at (977, 100) on xpath=(//span[contains(text(),' My account')])[2]
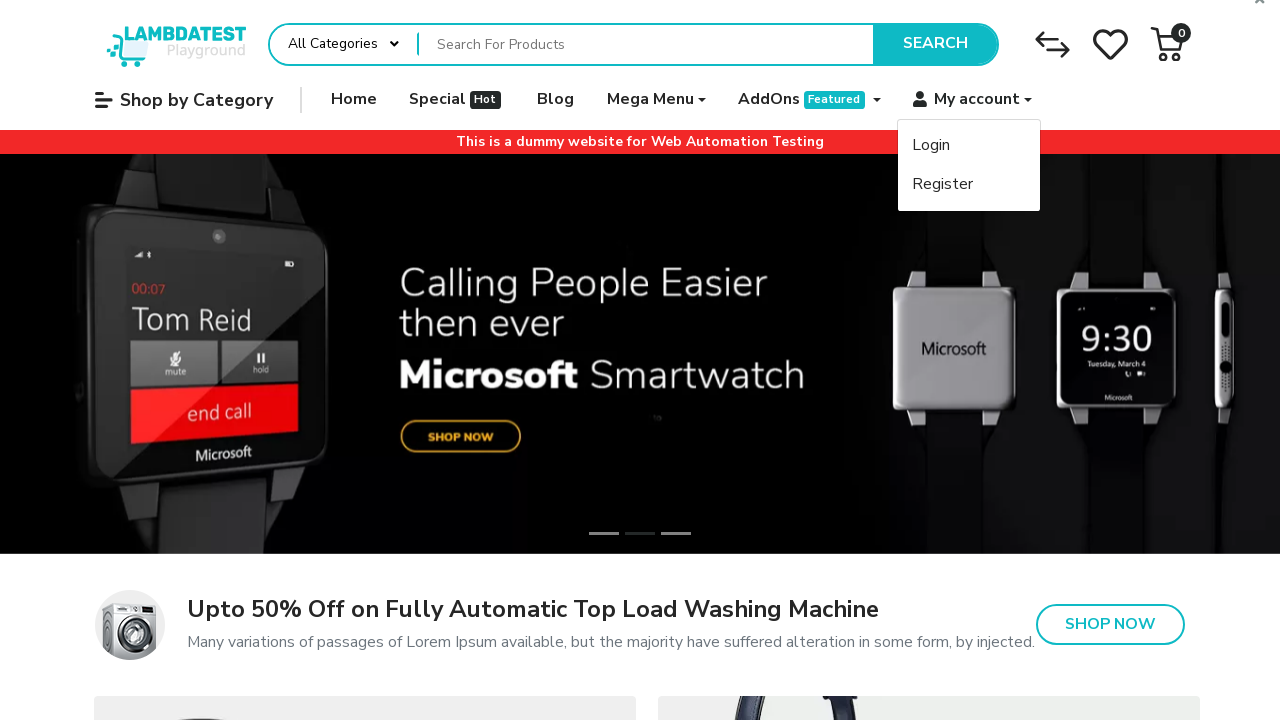

Hovered over Register option at (943, 184) on xpath=//span[contains(text(),' Register')]
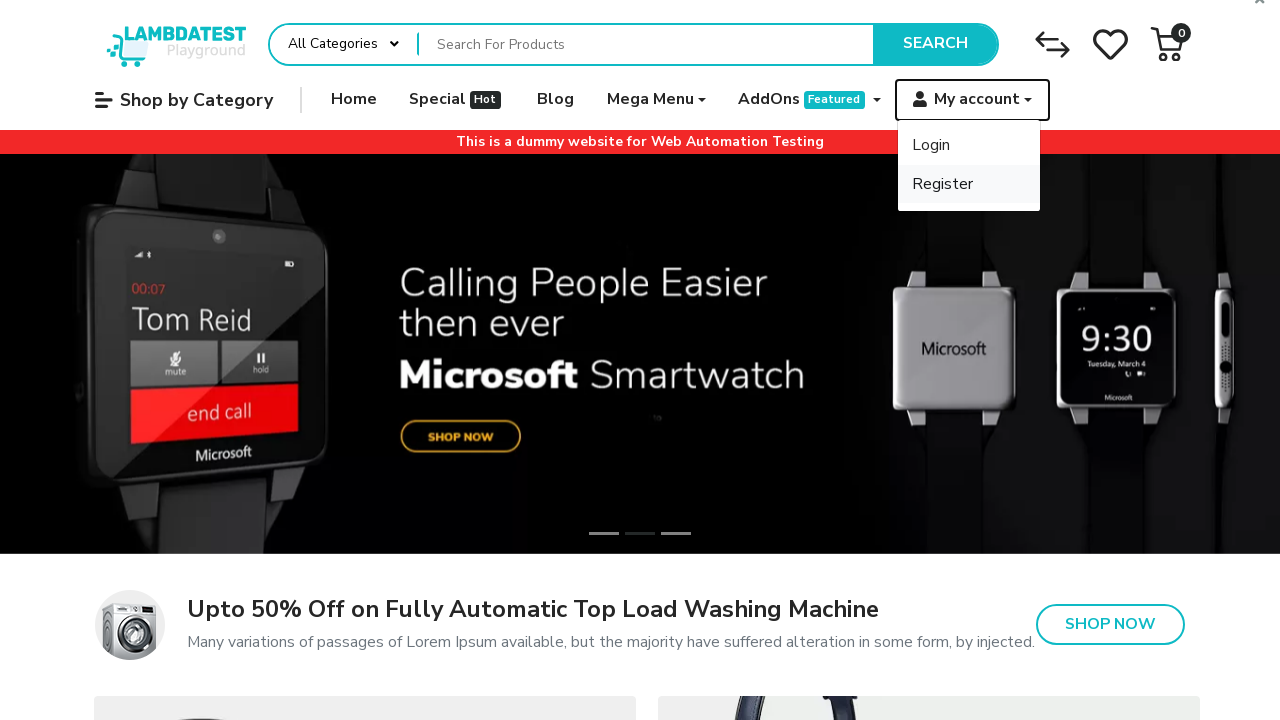

Clicked Register option to navigate to registration page at (943, 184) on xpath=//span[contains(text(),' Register')]
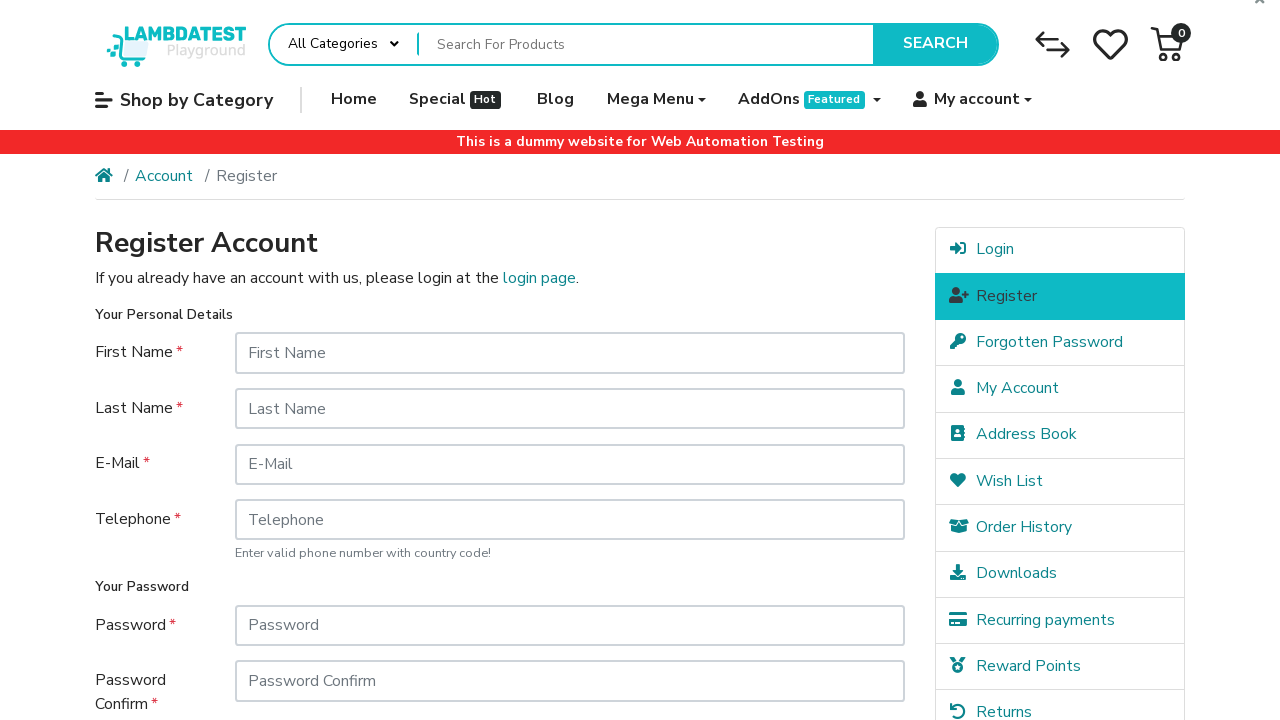

Register page sidebar loaded
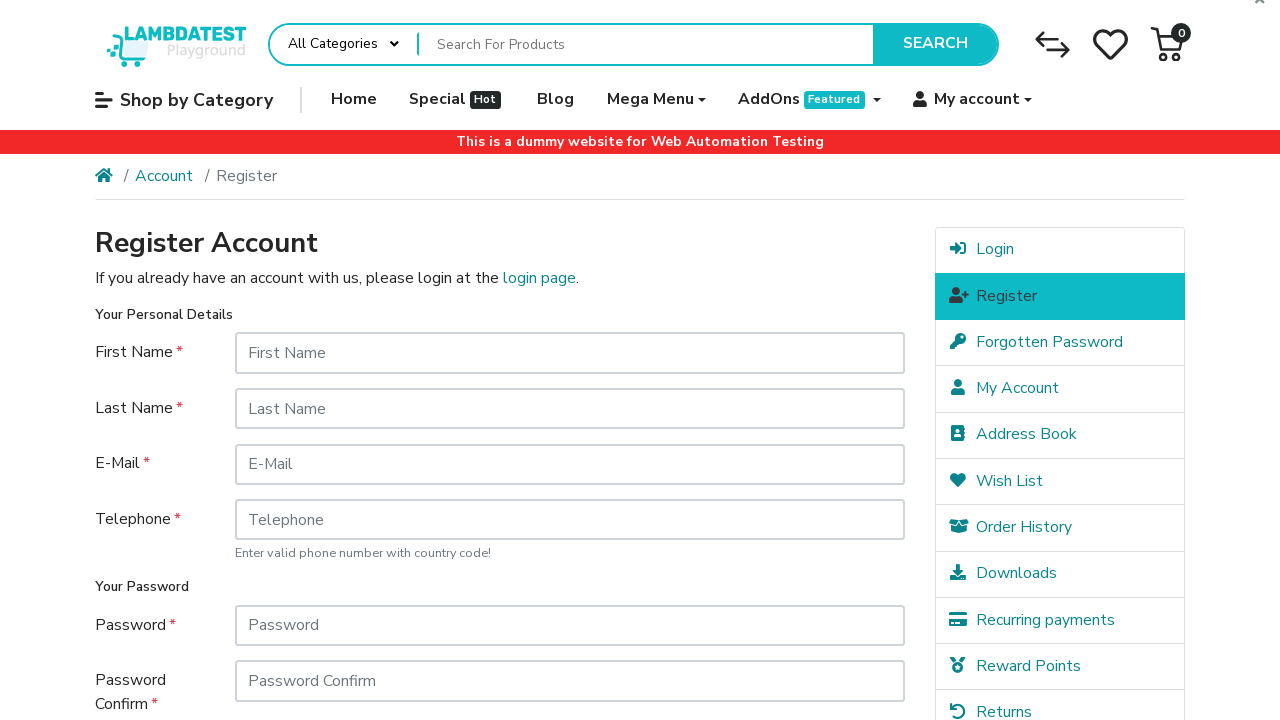

Register Account heading is visible
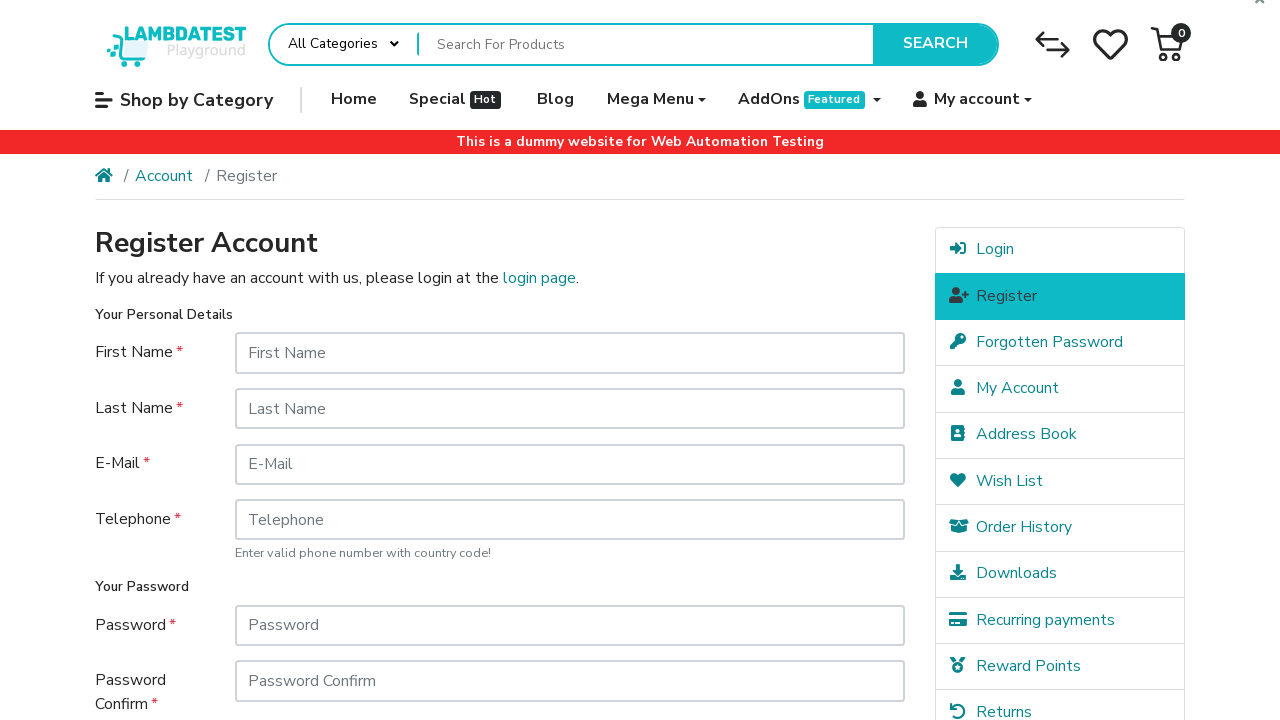

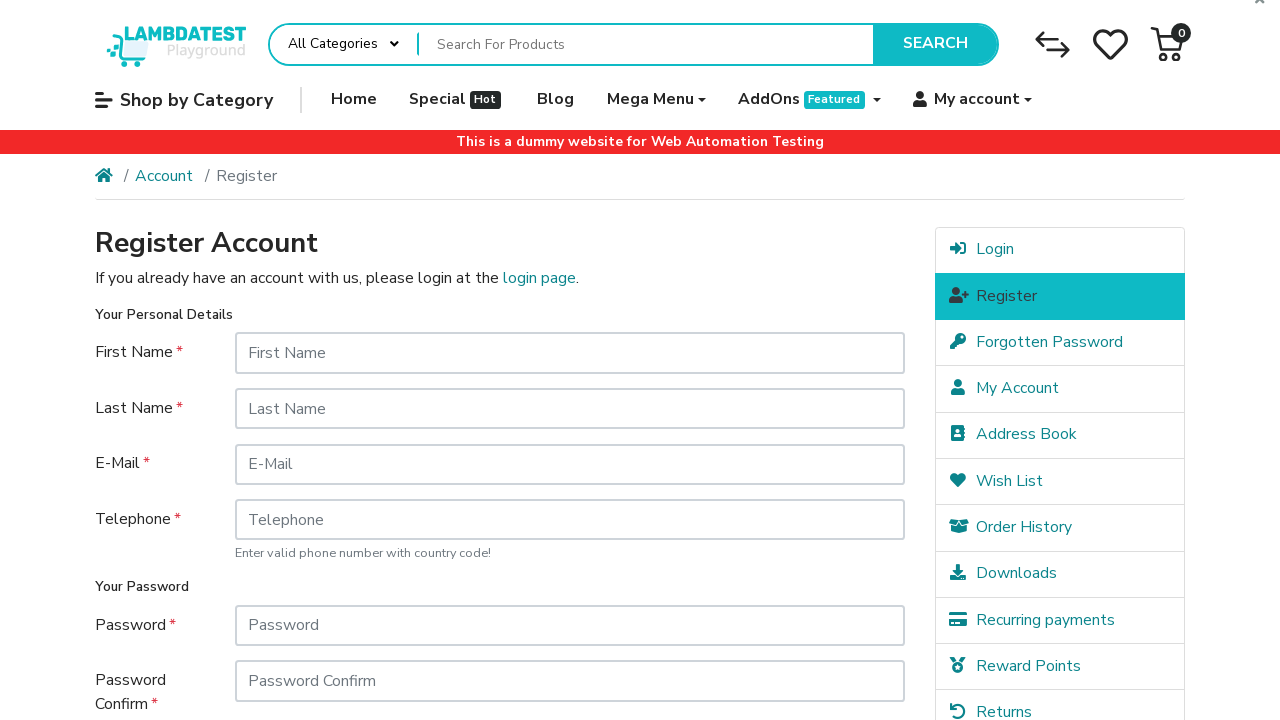